Navigates from the main page to the Overall Rating page and verifies the page loads correctly

Starting URL: https://buggy.justtestit.org/

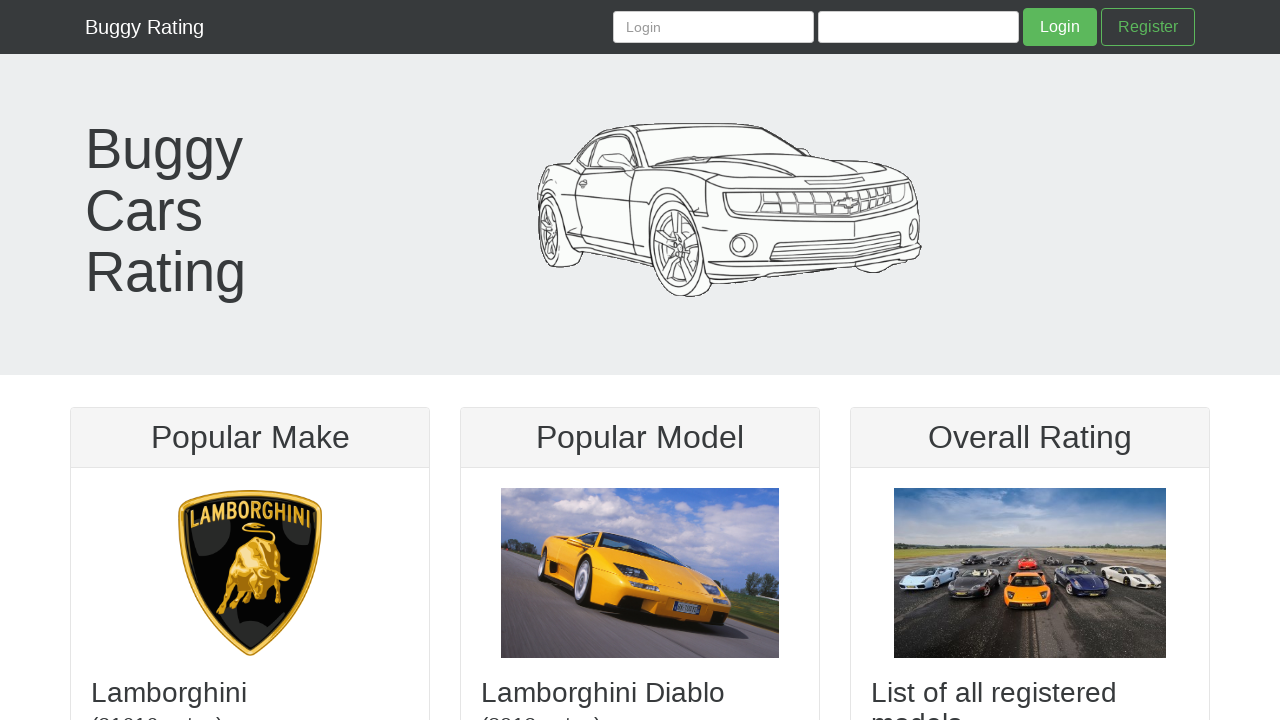

Main page loaded - DOM content loaded
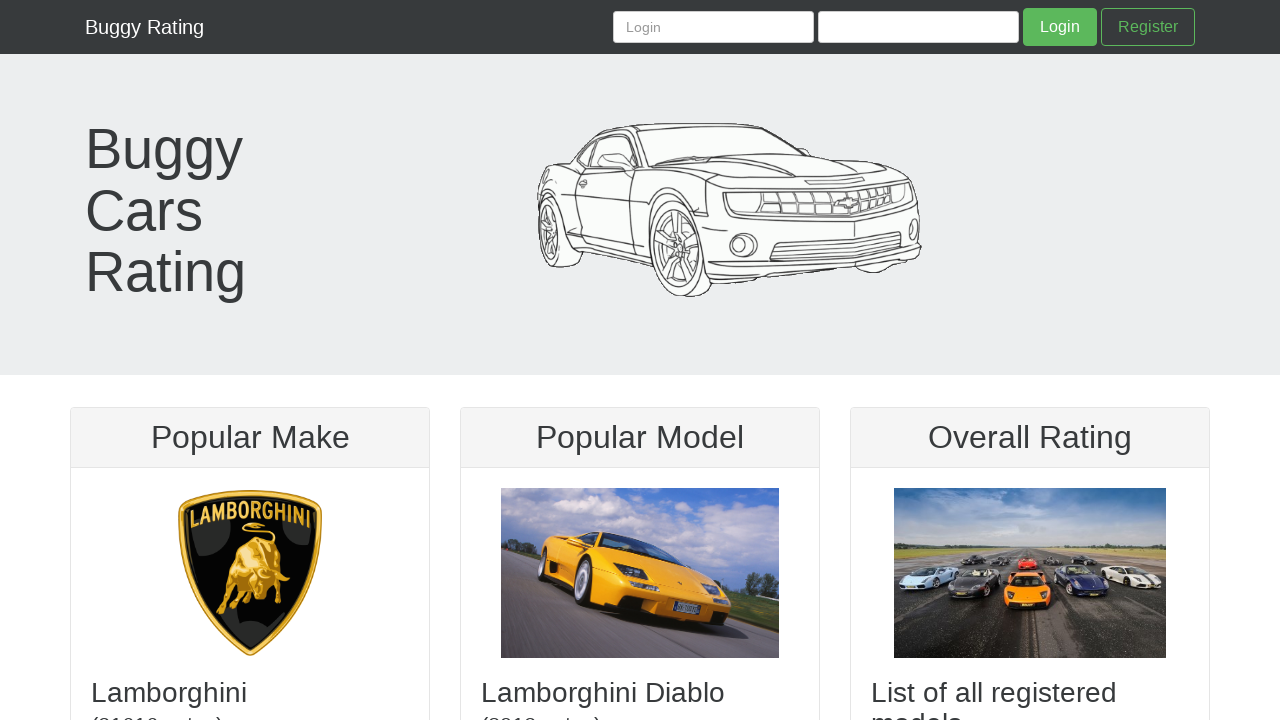

Clicked on Overall Rating link at (1030, 573) on a[href*='overall']
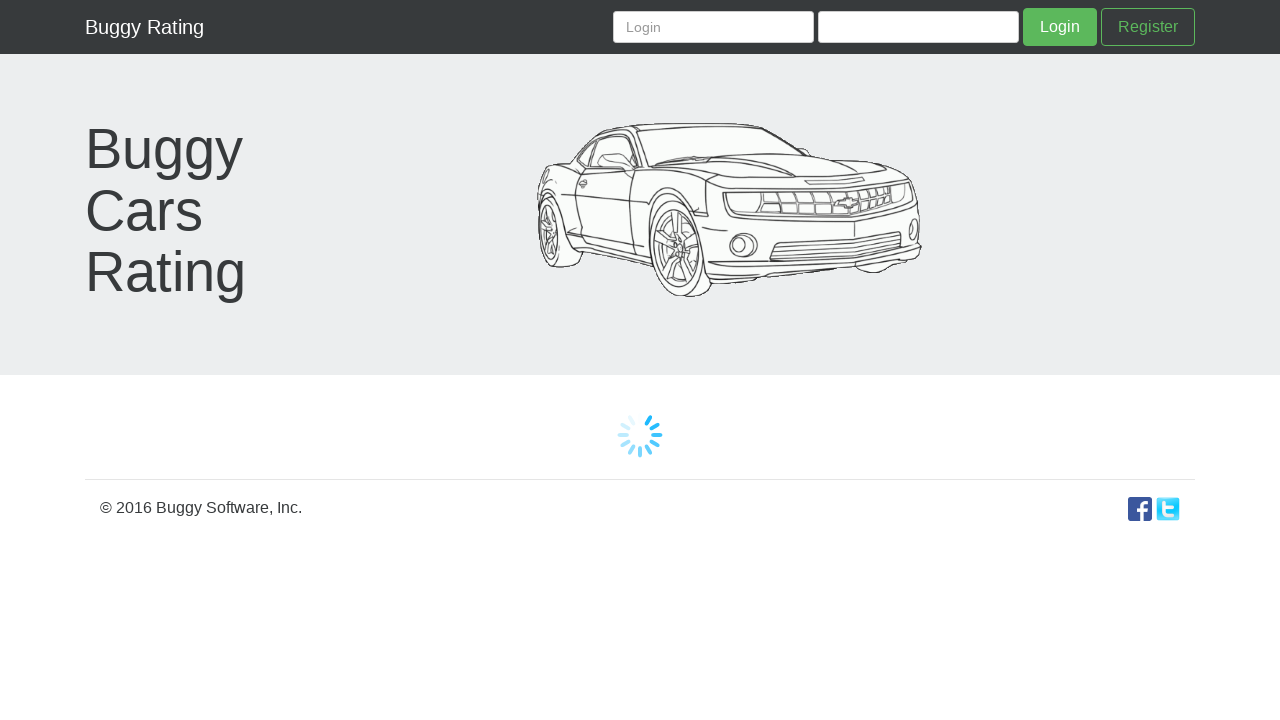

Overall Rating page loaded - DOM content loaded
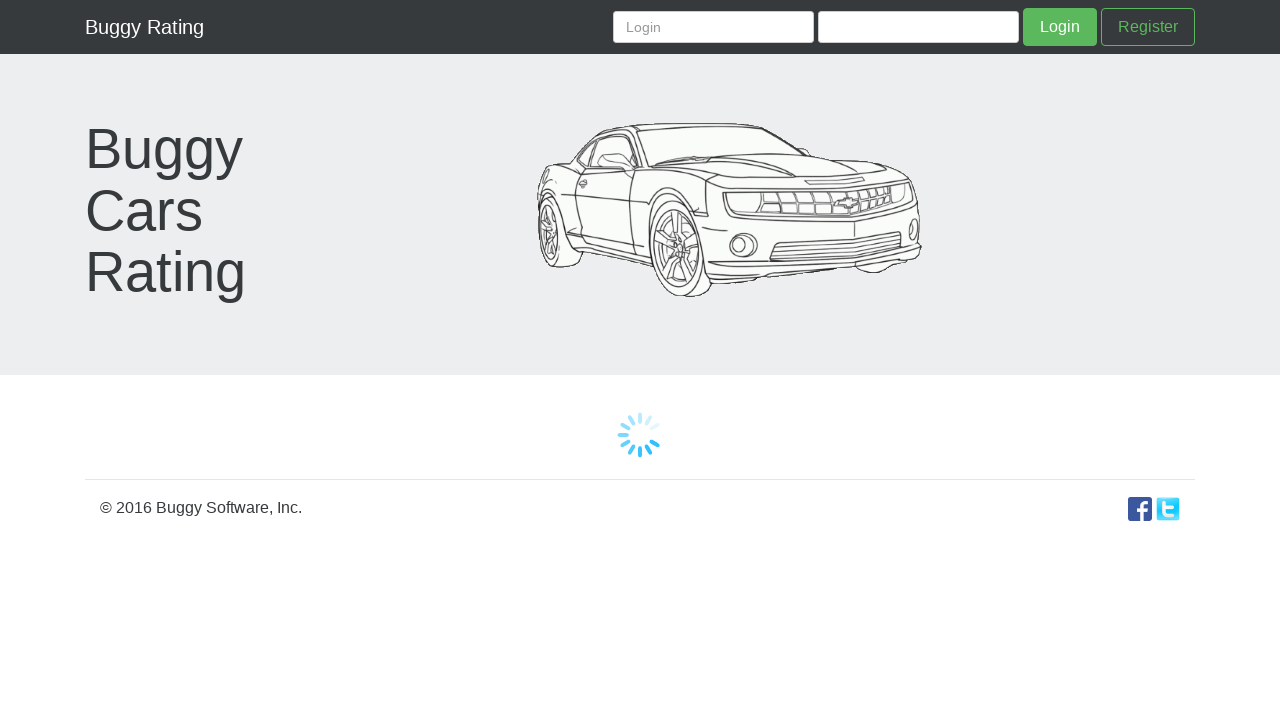

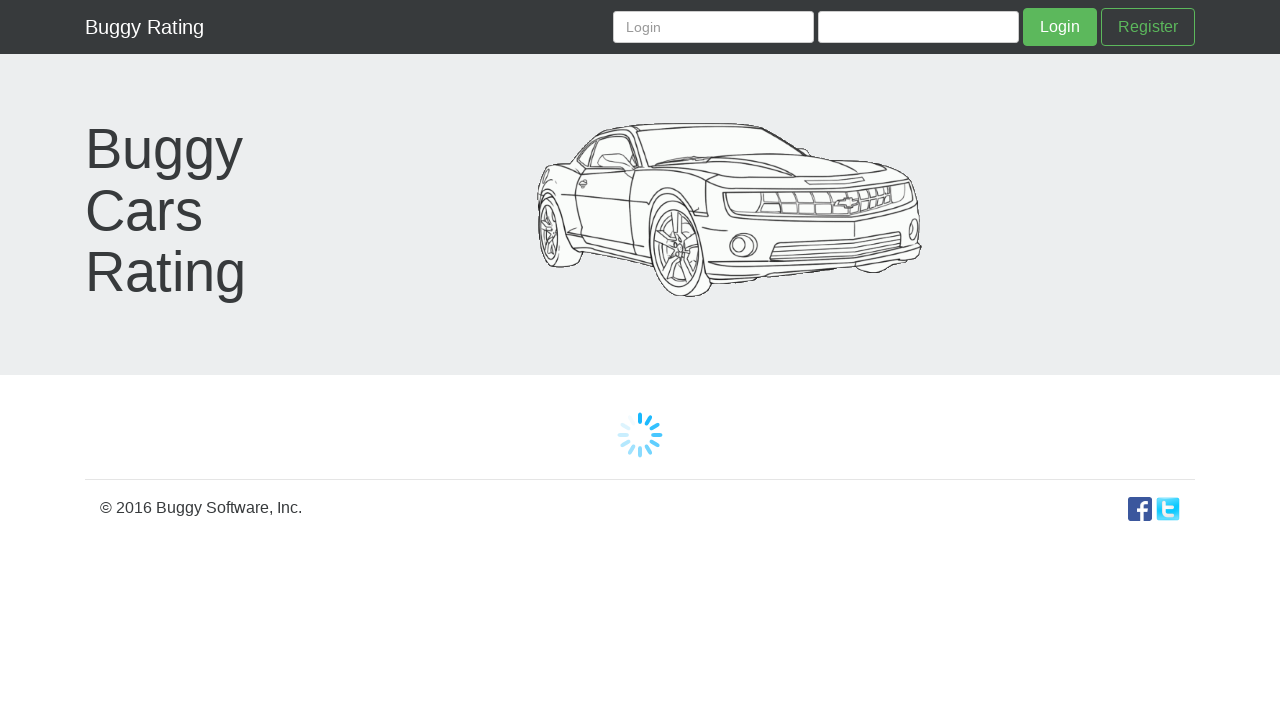